Navigates to DemoBlaze website and retrieves the list of devices displayed on the page

Starting URL: https://www.demoblaze.com/

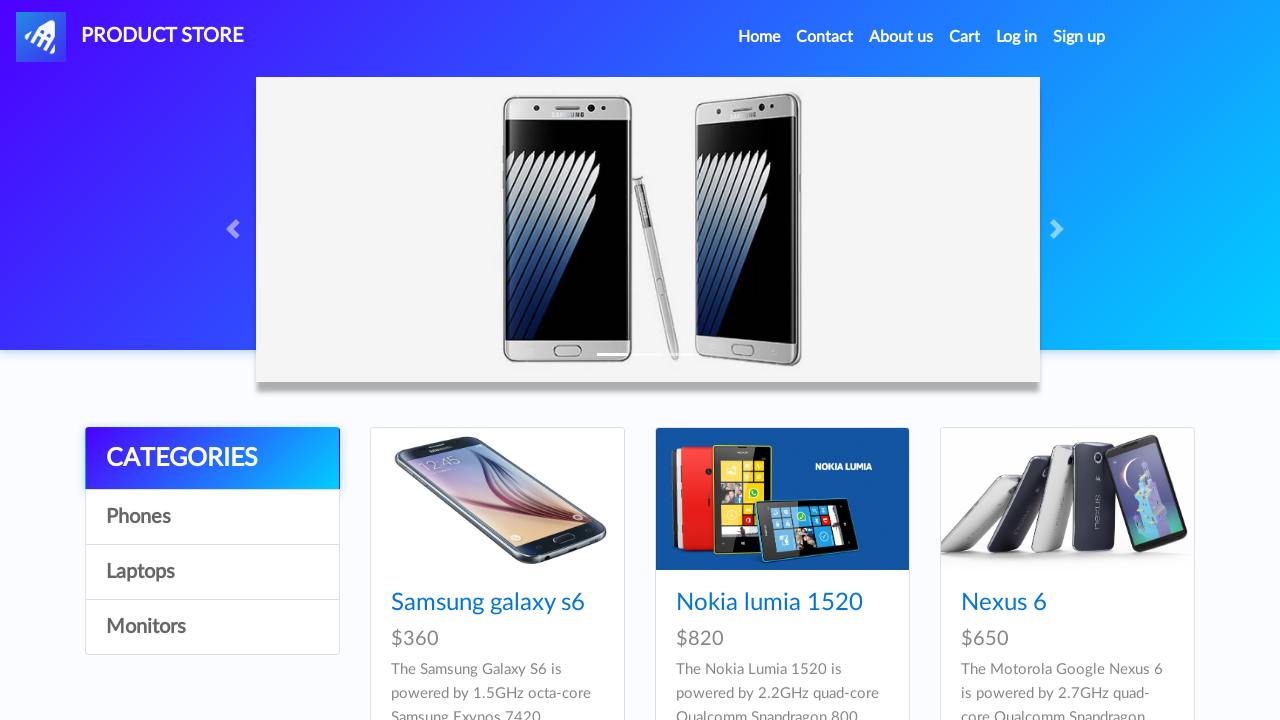

Navigated to DemoBlaze website
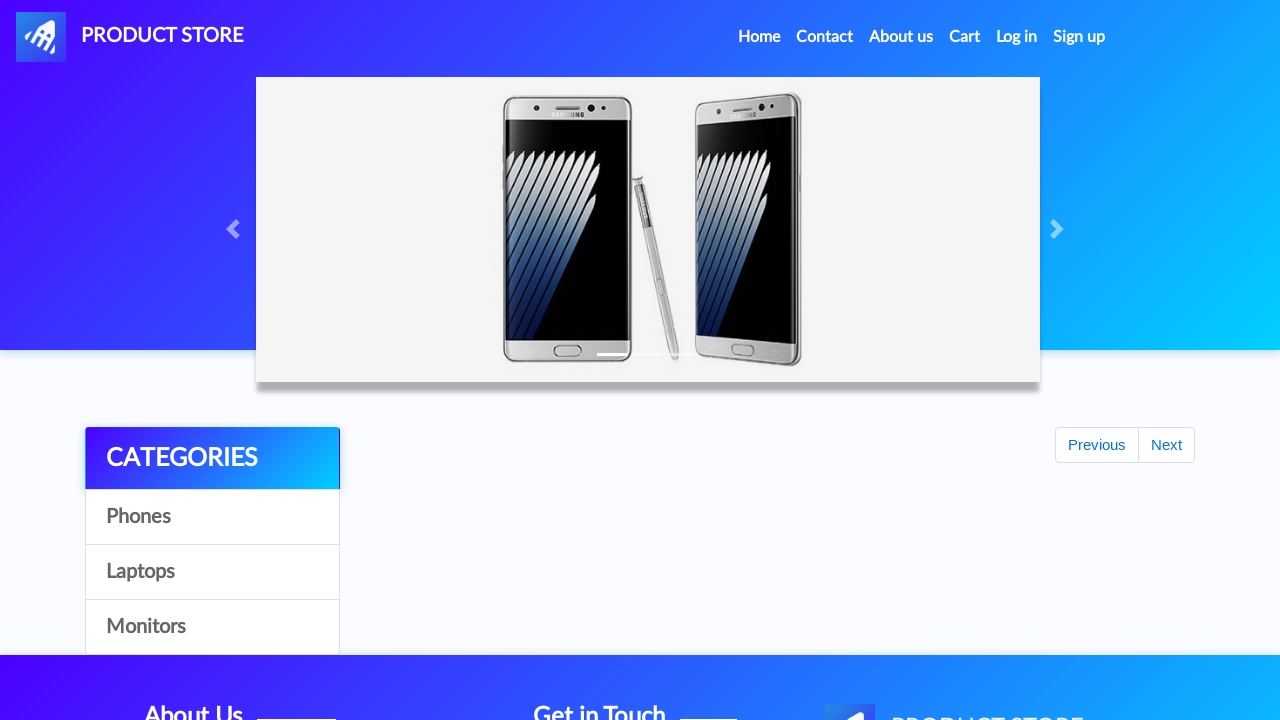

Device list loaded on the page
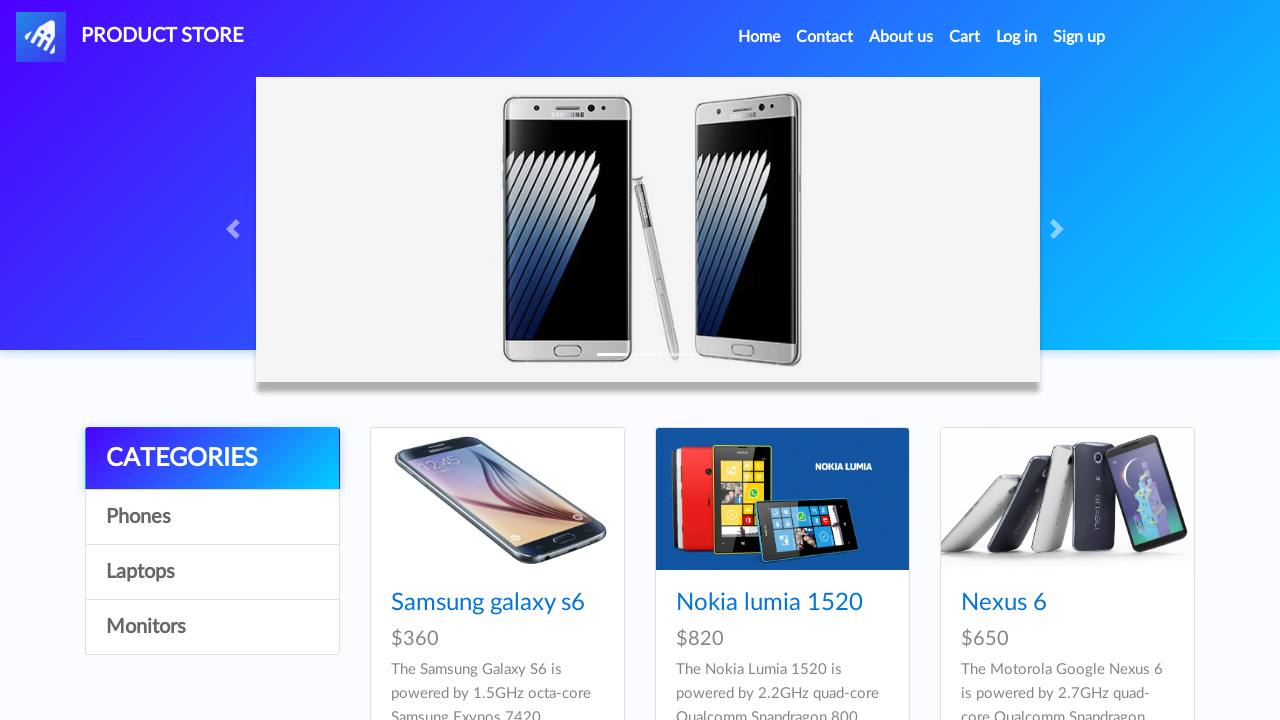

Retrieved all device elements from the page (9 devices found)
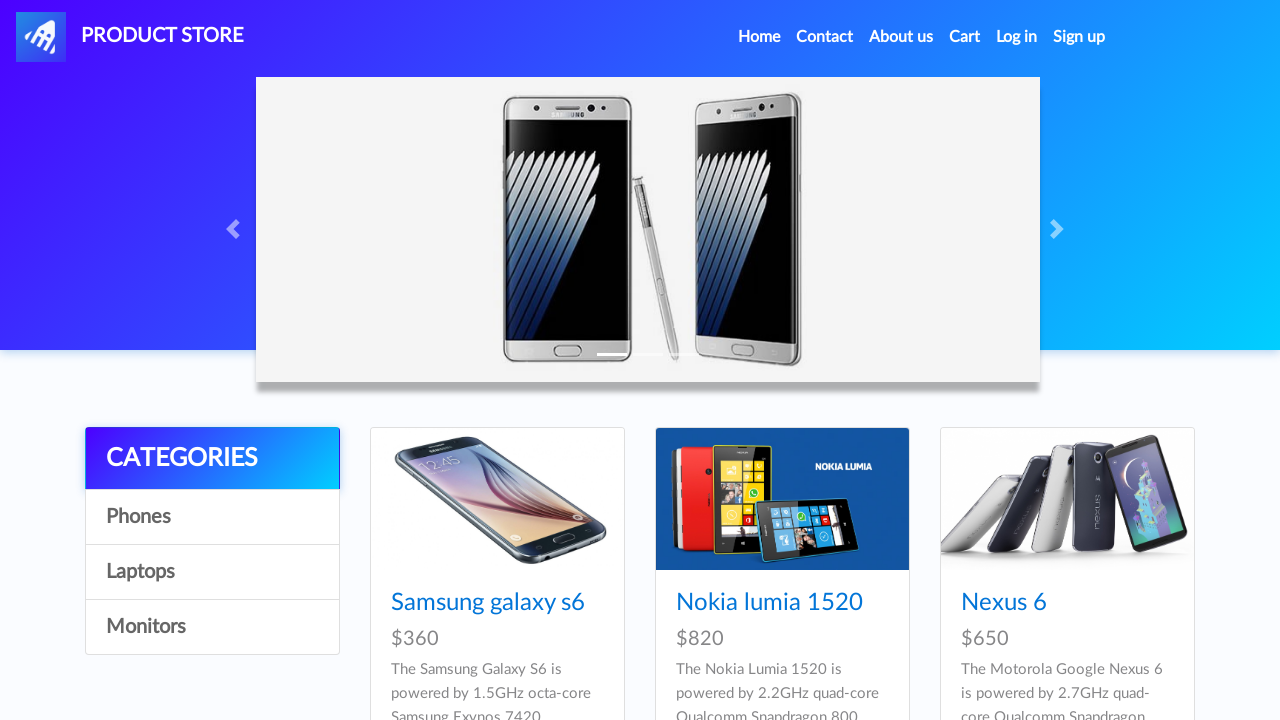

Verified that devices are present on the page
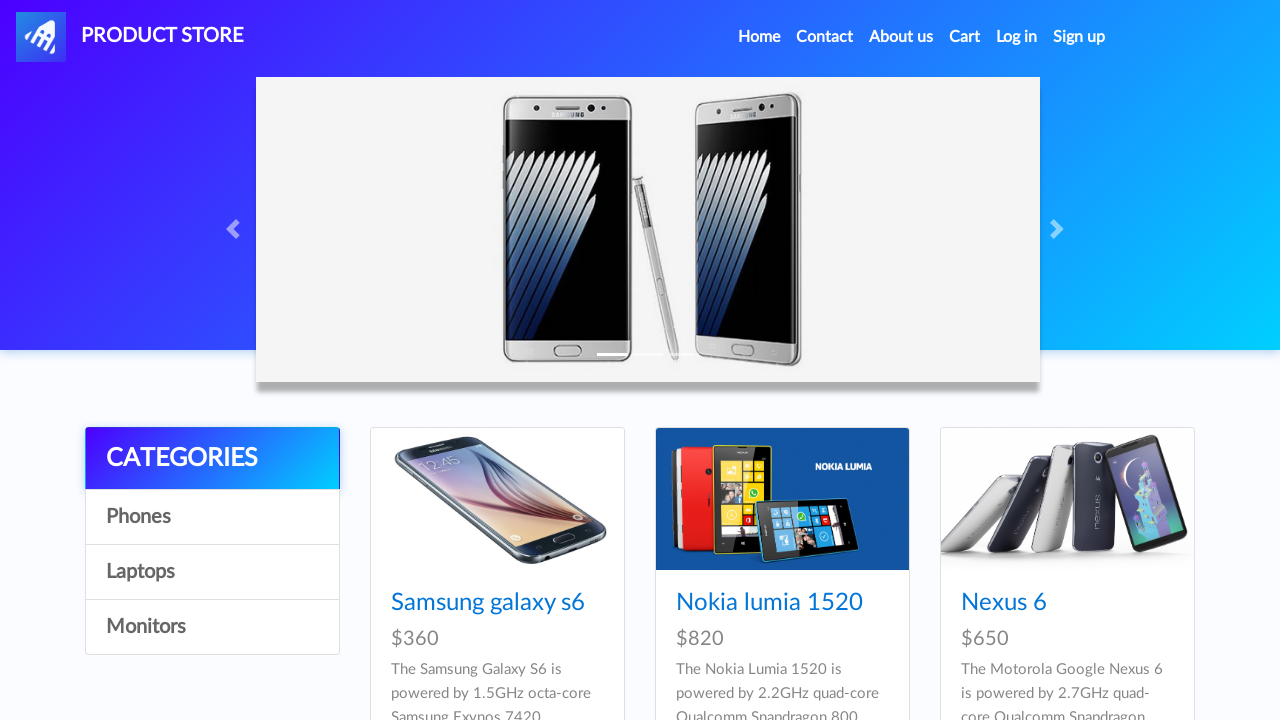

Verified device name: 'Samsung galaxy s6'
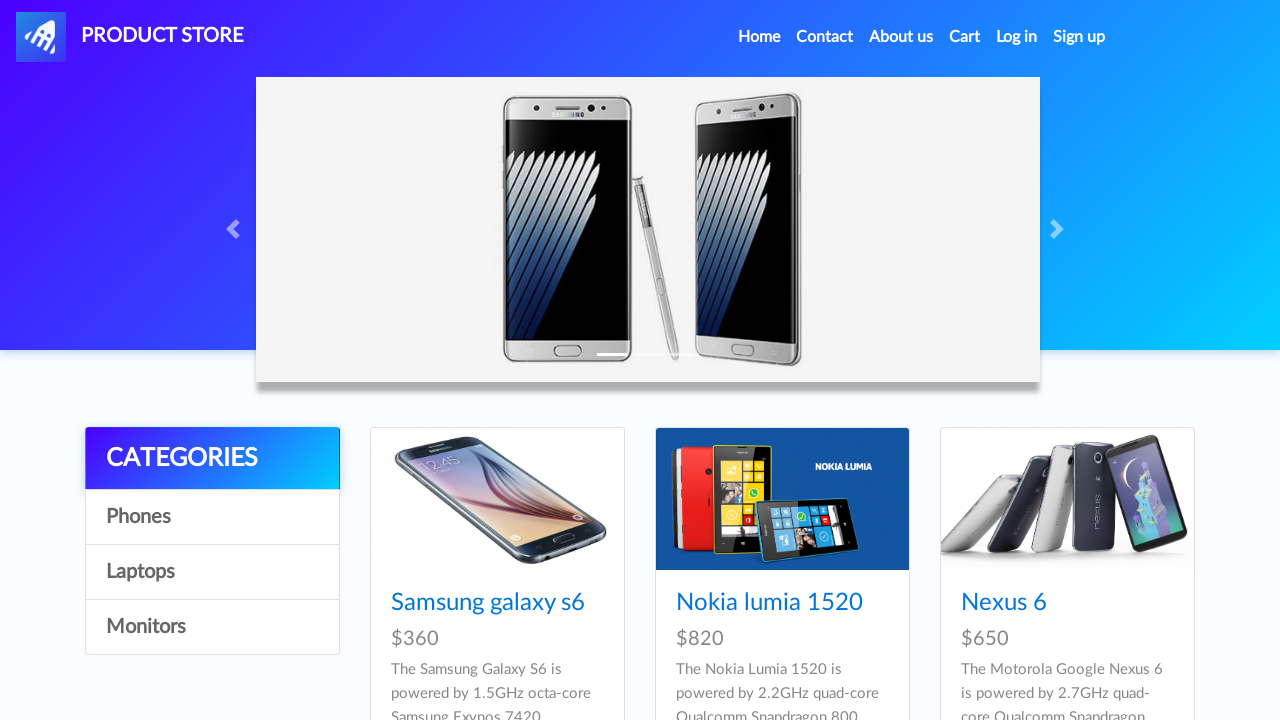

Verified device name: 'Nokia lumia 1520'
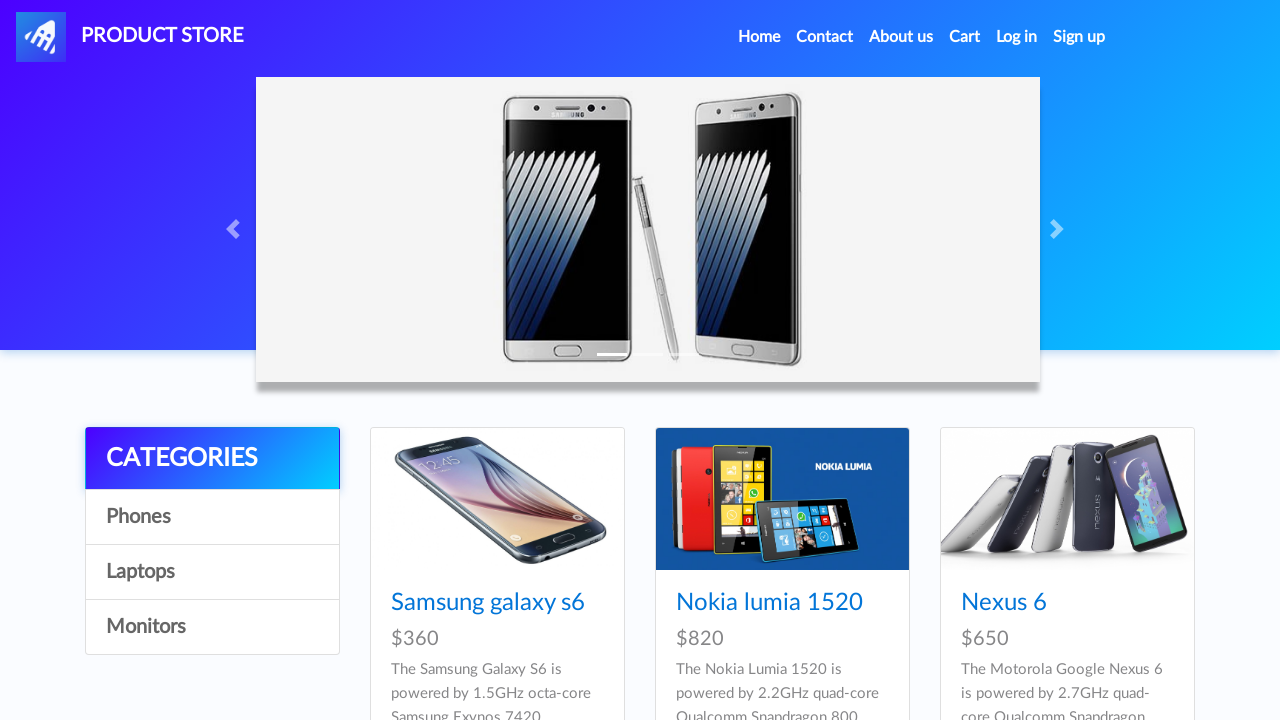

Verified device name: 'Nexus 6'
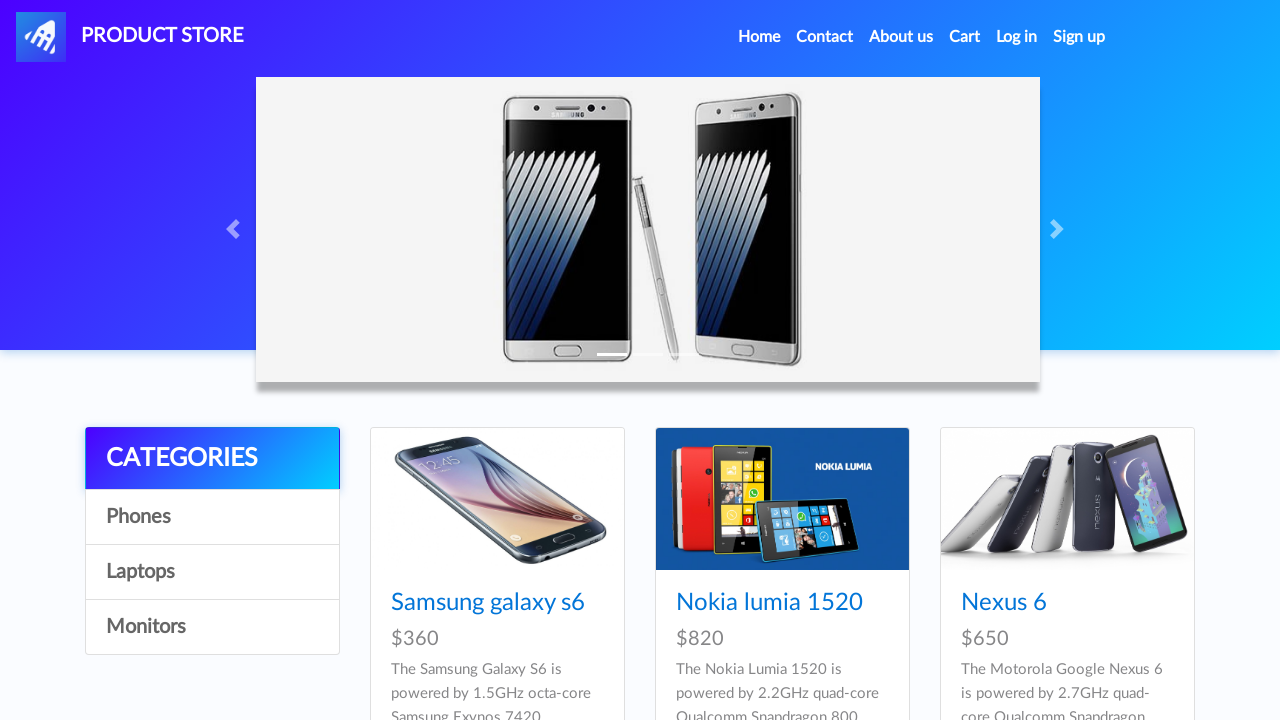

Verified device name: 'Samsung galaxy s7'
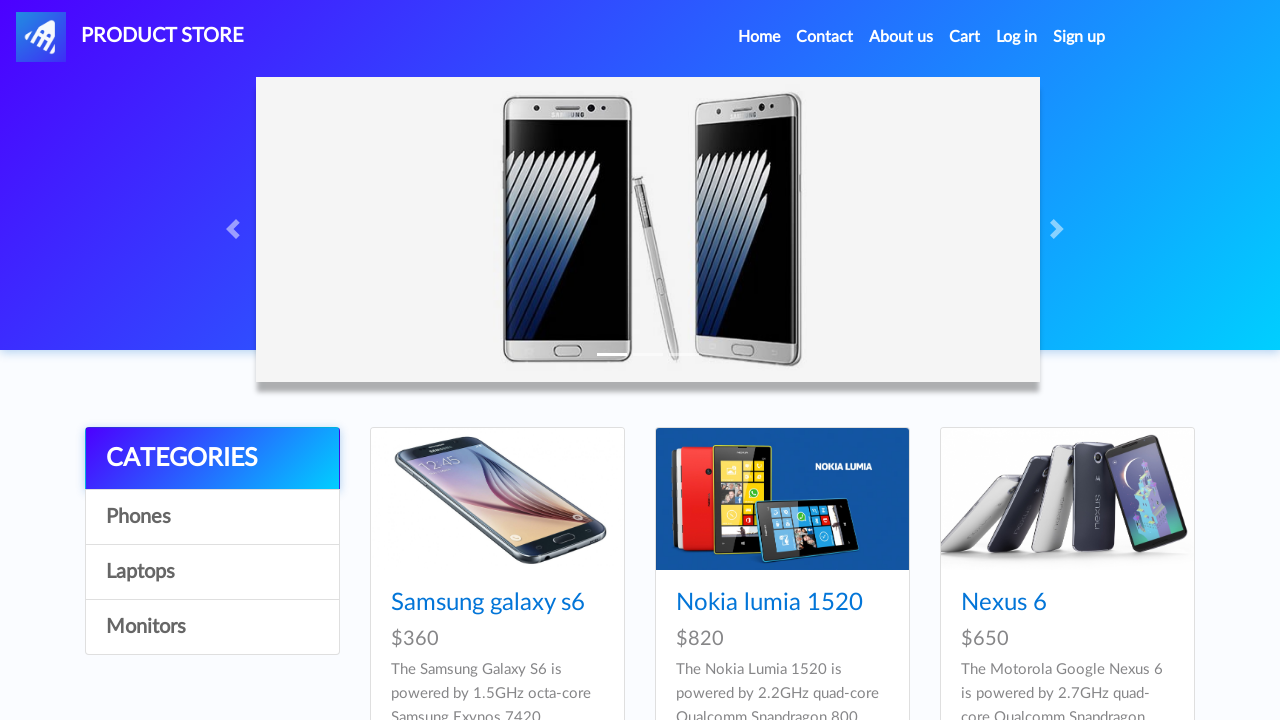

Verified device name: 'Iphone 6 32gb'
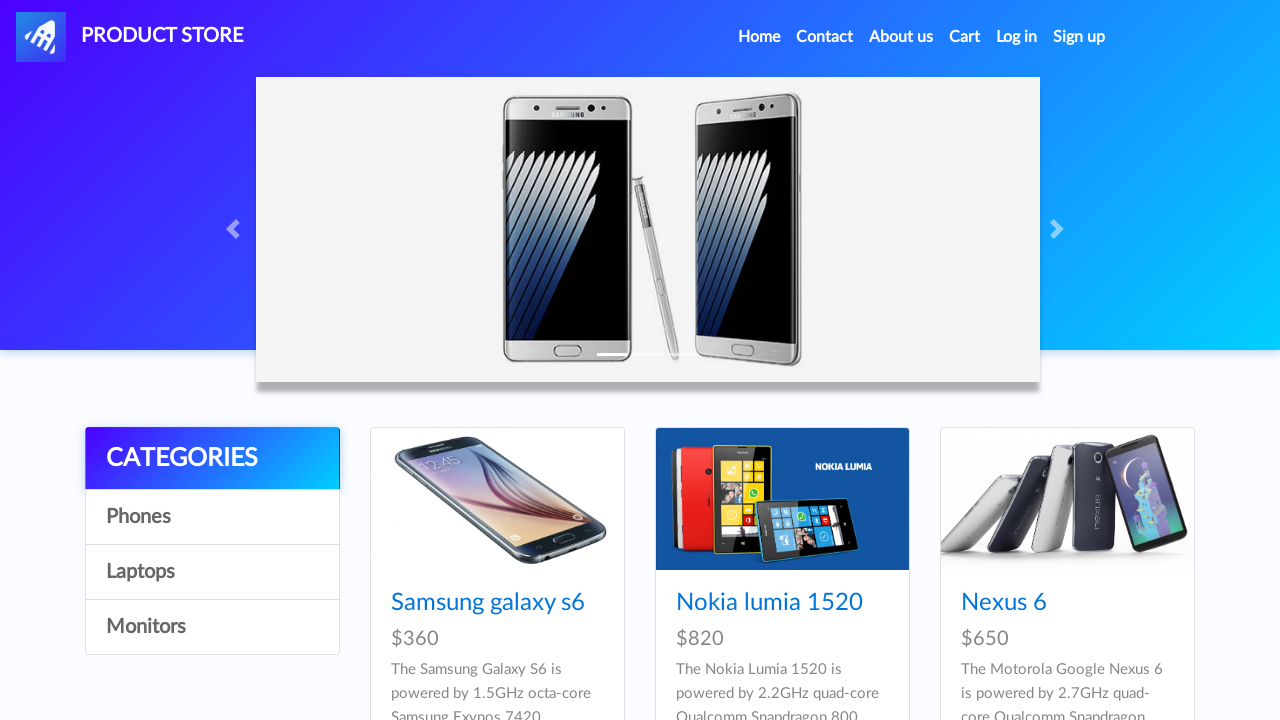

Verified device name: 'Sony xperia z5'
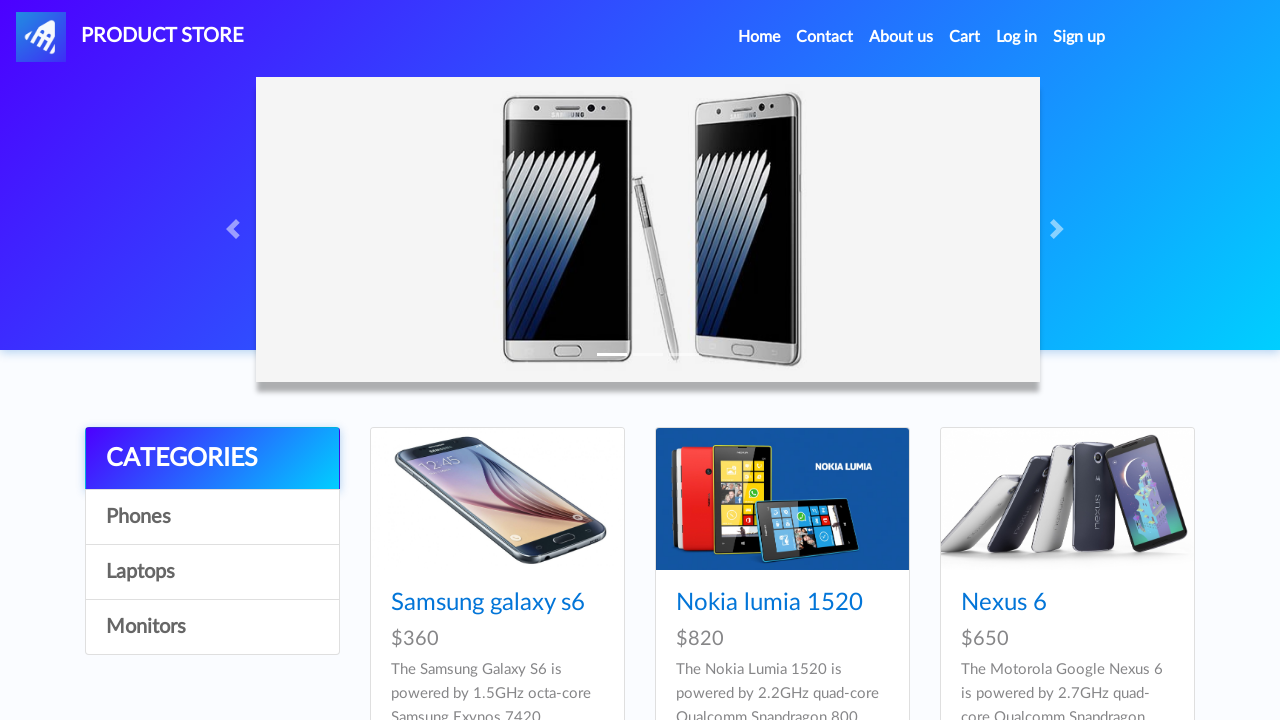

Verified device name: 'HTC One M9'
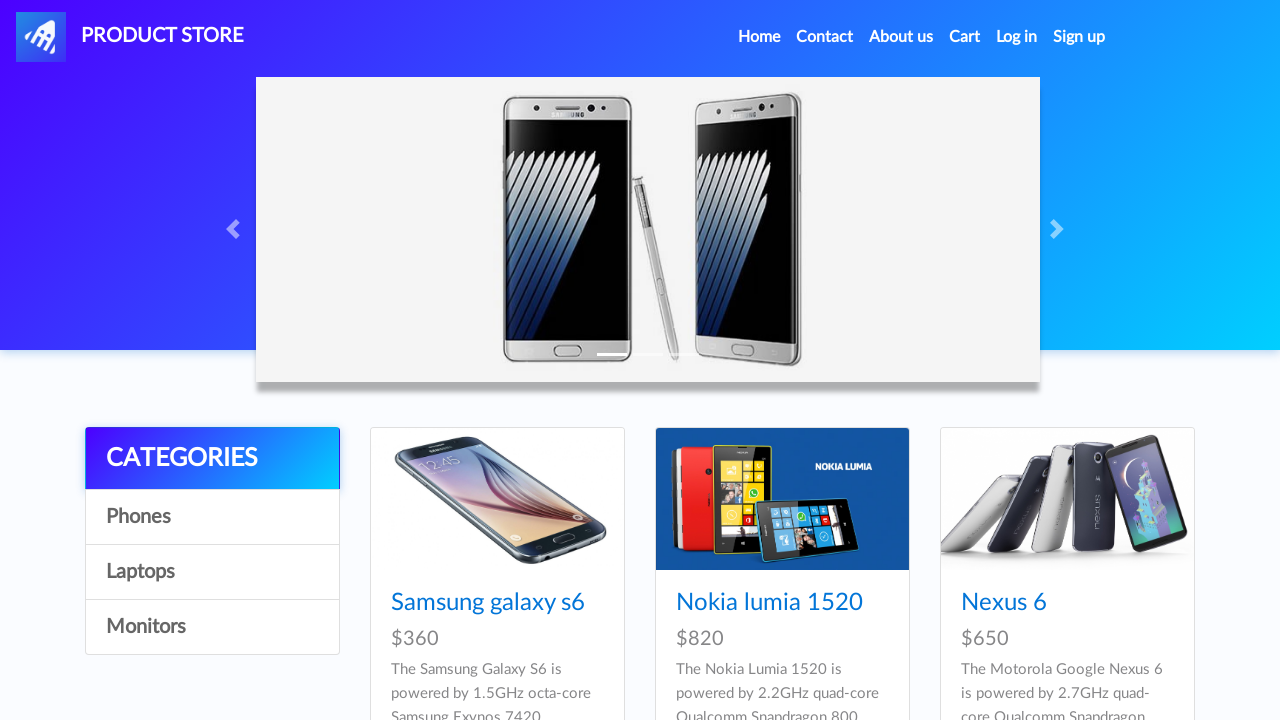

Verified device name: 'Sony vaio i5'
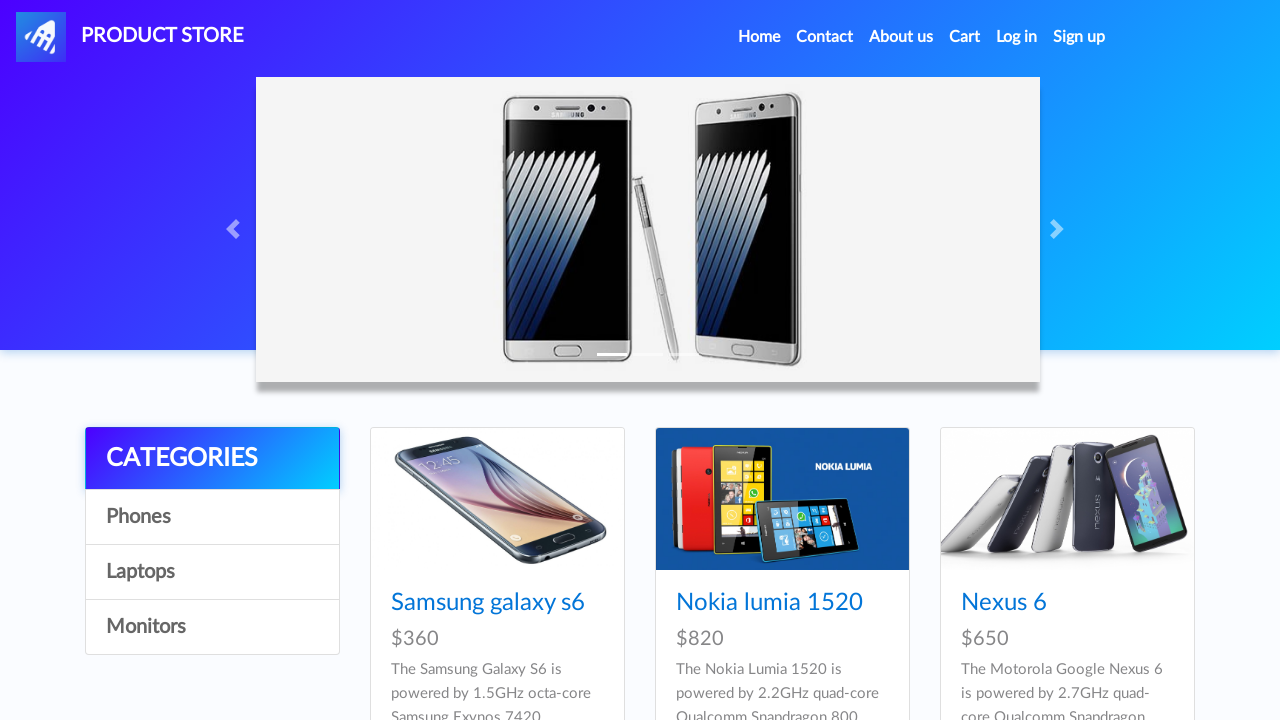

Verified device name: 'Sony vaio i7
'
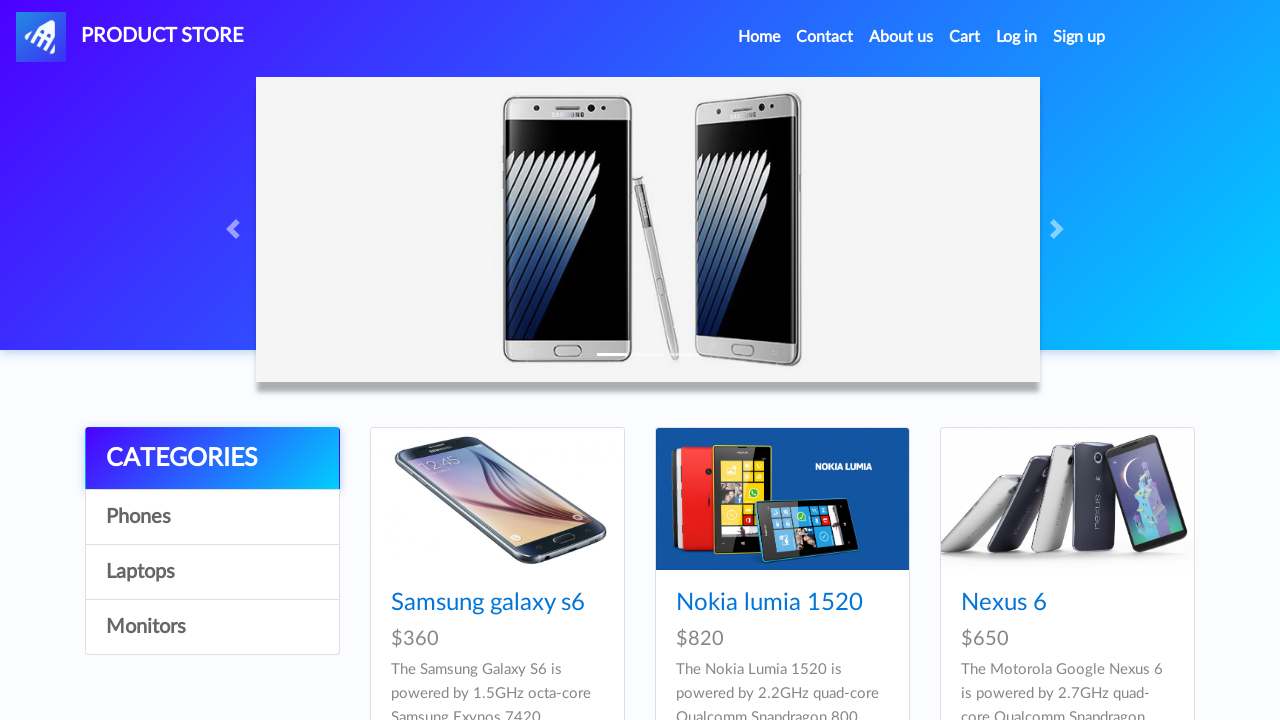

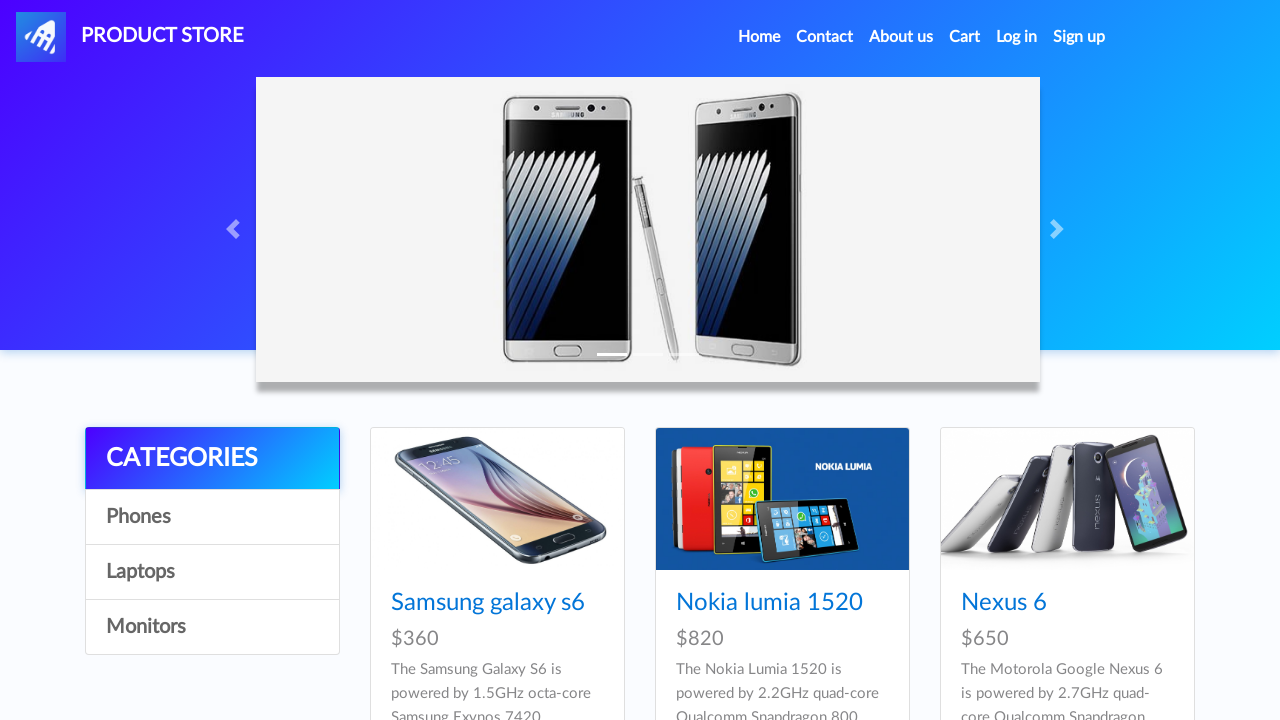